Tests email validation by submitting an empty email field and verifying that an error message is displayed

Starting URL: https://www.activetrail.com/free-trial/

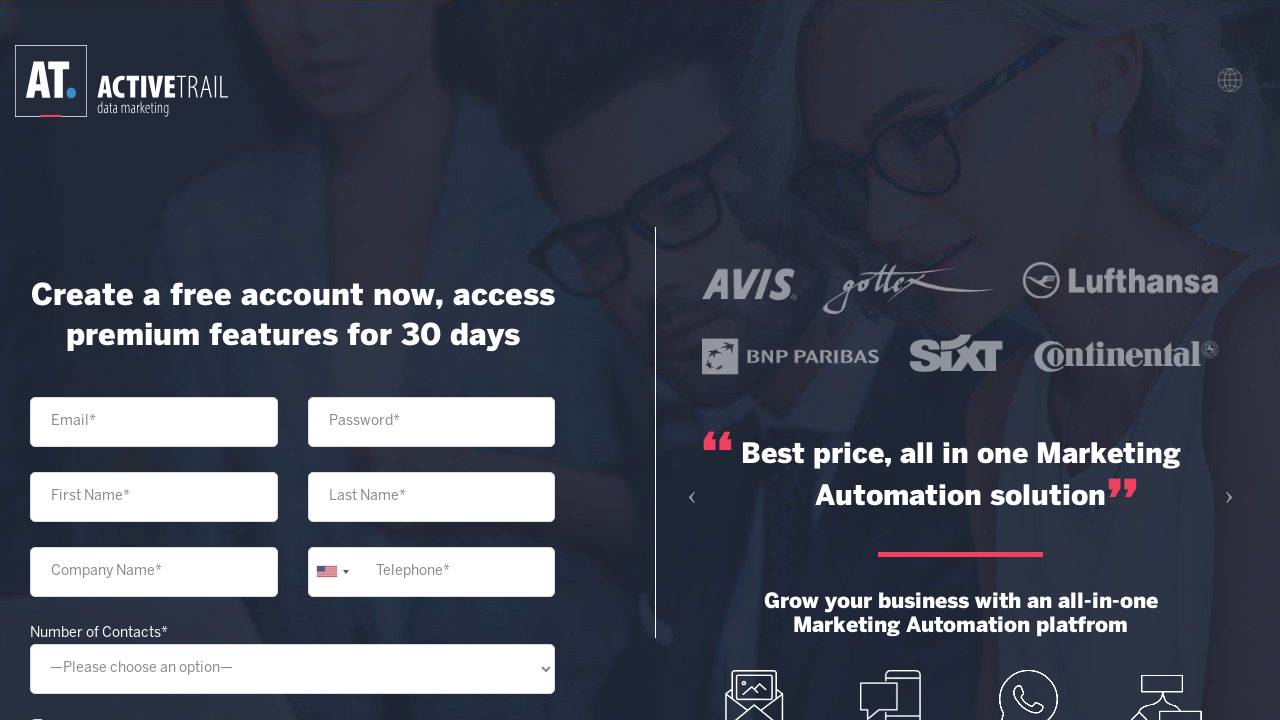

Filled email input field with empty string on input[type='email']
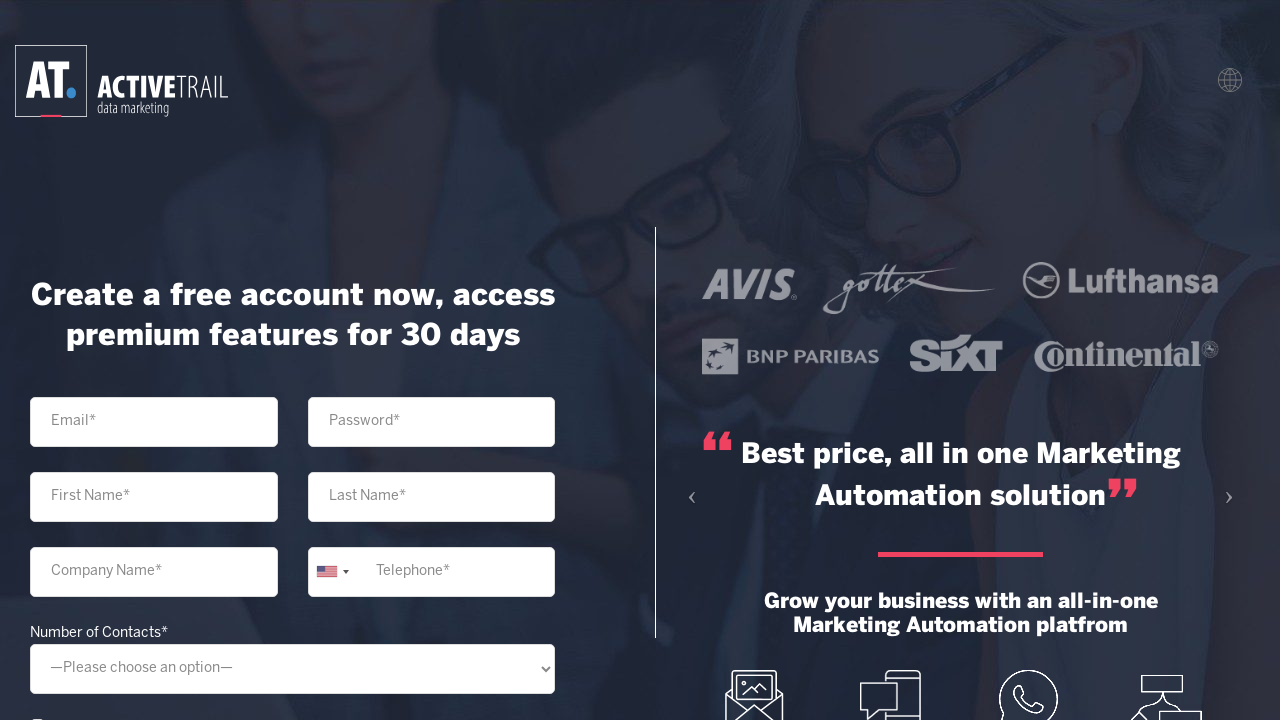

Clicked submit button to attempt form submission at (292, 553) on xpath=//input[@type='submit']
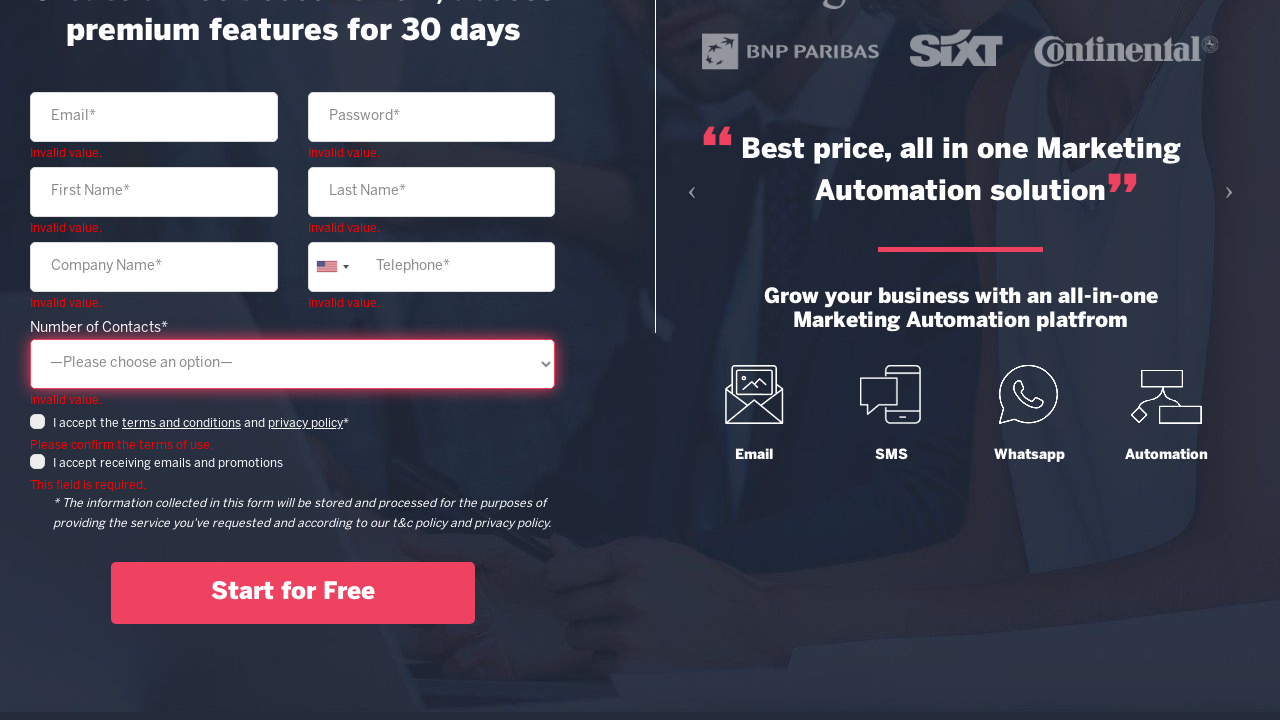

Error message displayed for empty email field
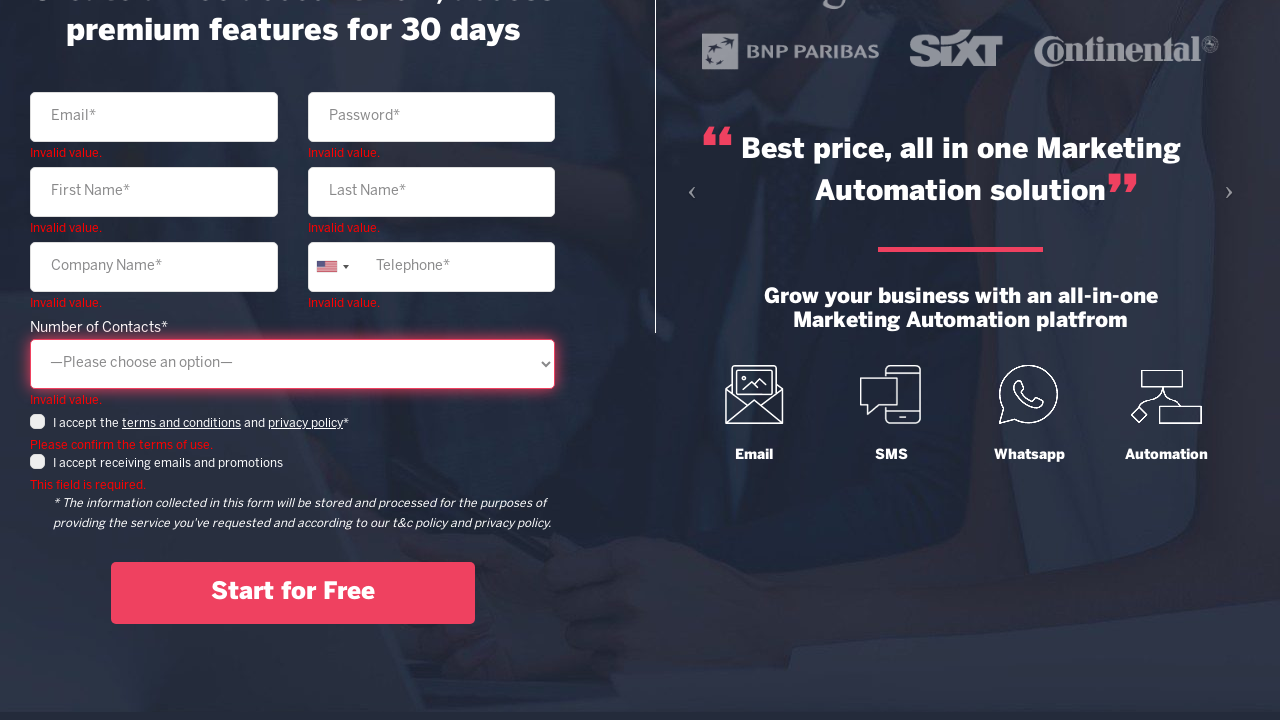

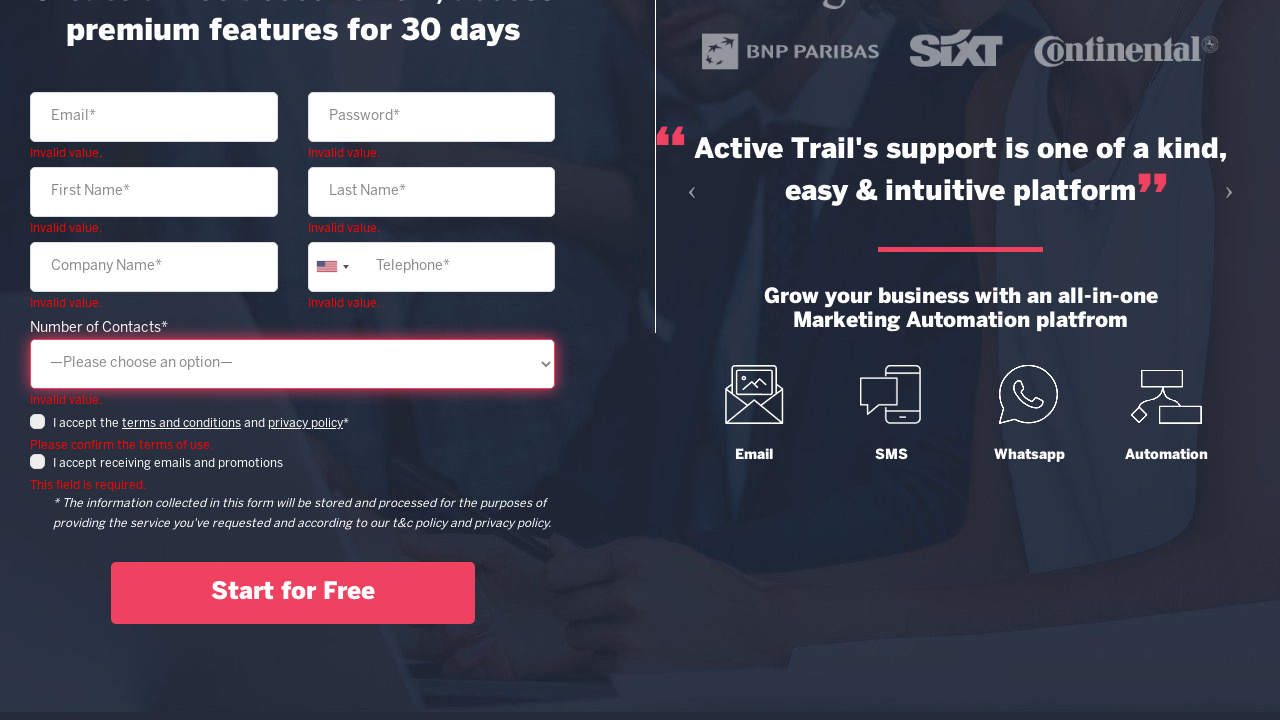